Opens a GitHub Pages site, maximizes the window, and locates an element with class 'silly' to read its text content

Starting URL: https://esickert.github.io

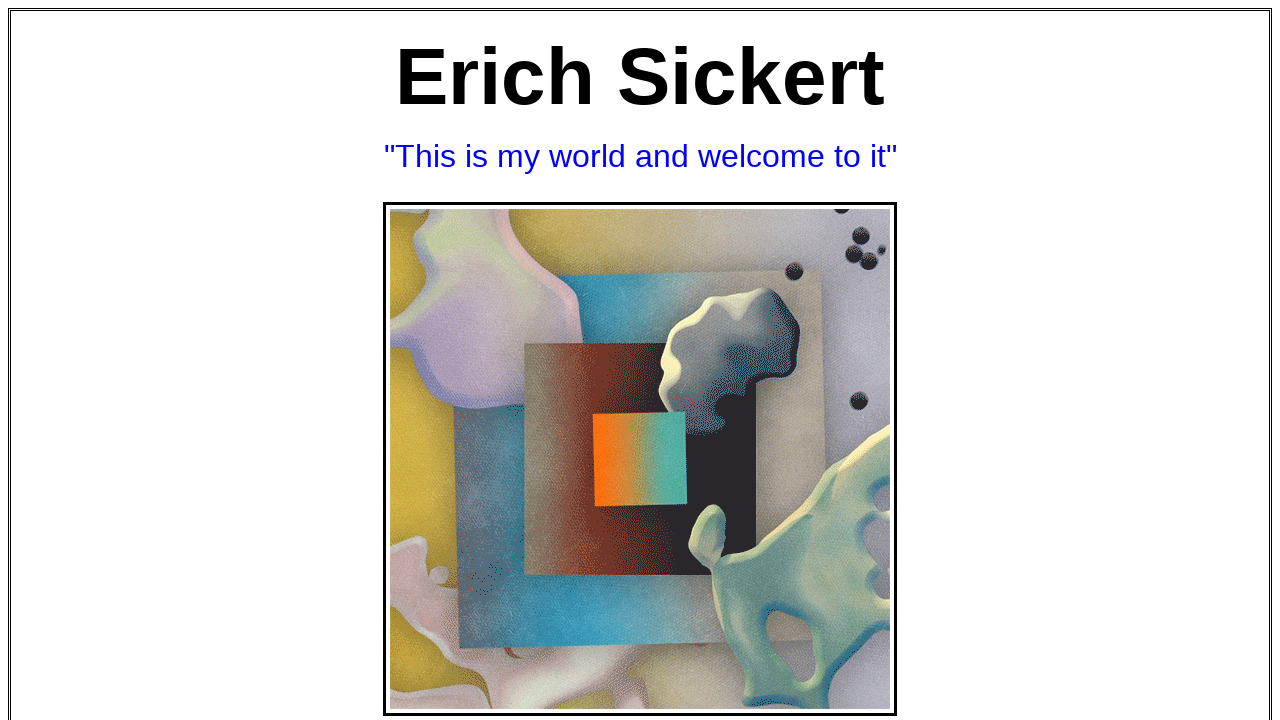

Navigated to GitHub Pages site at https://esickert.github.io
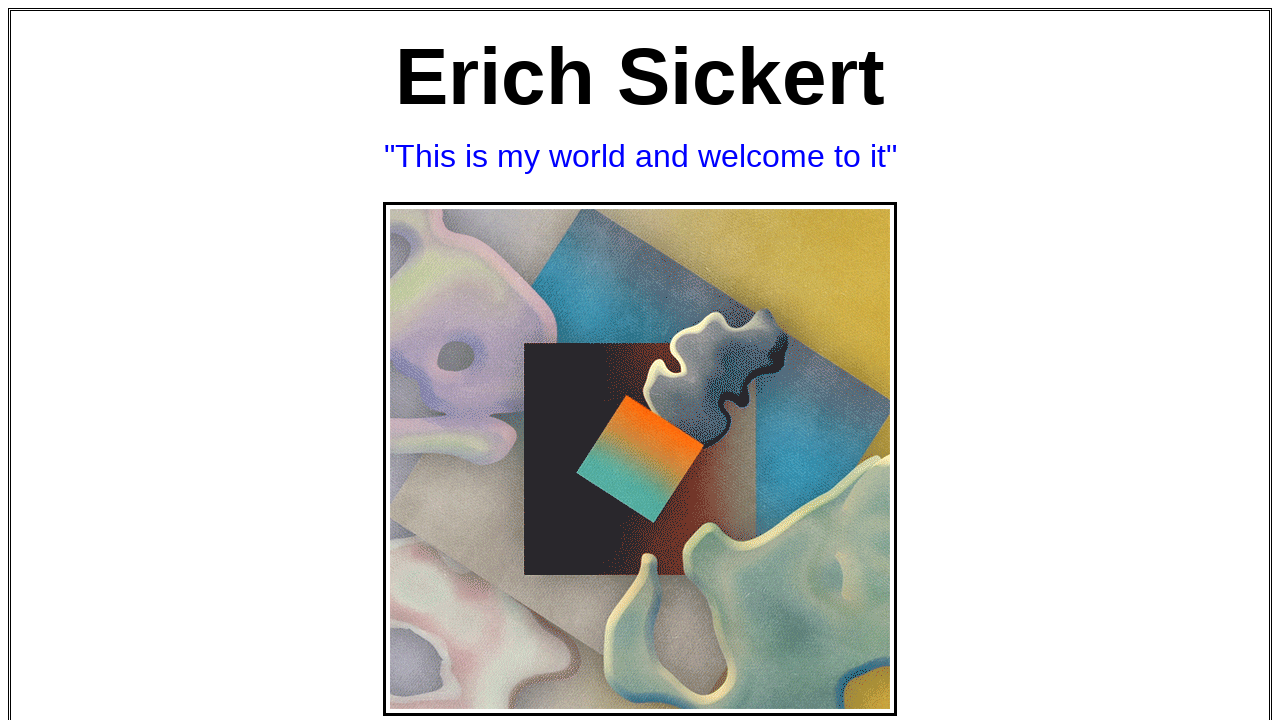

Maximized browser window to 1920x1080
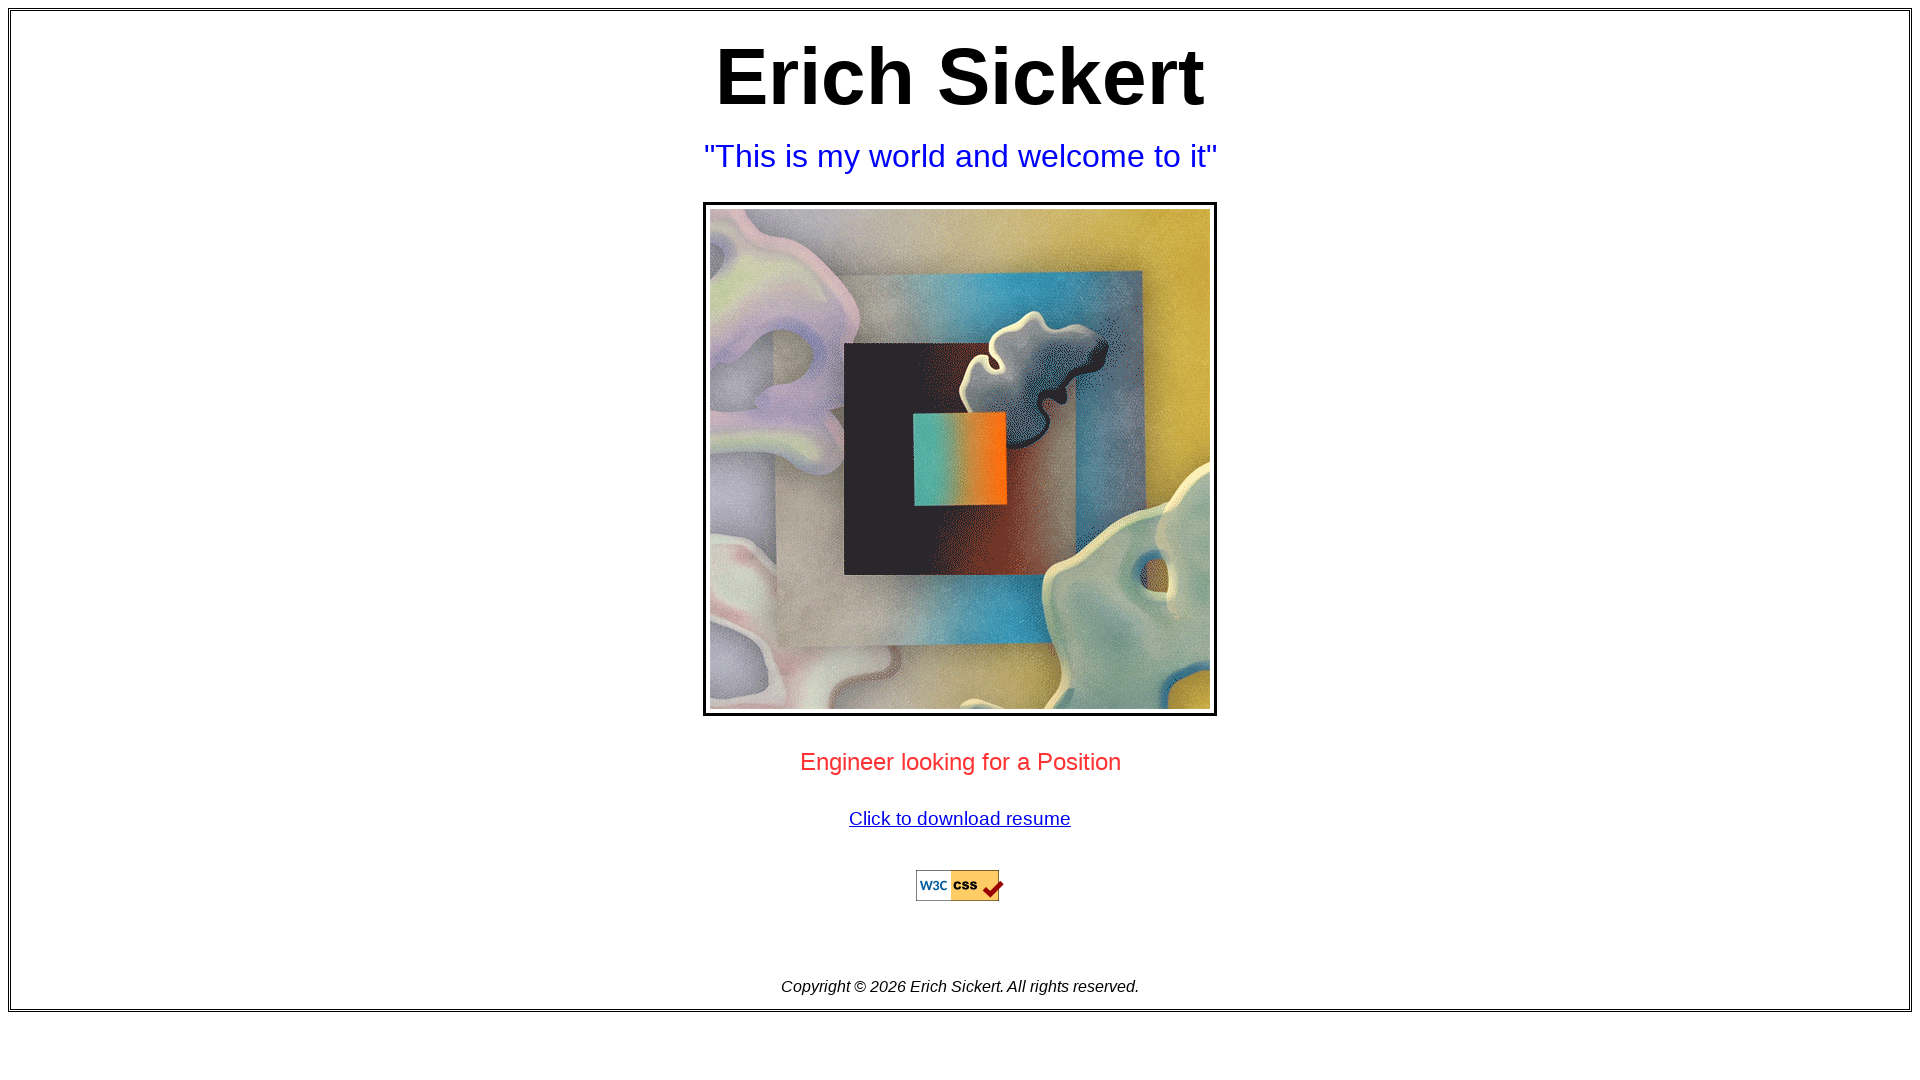

Waited for element with class 'silly' to appear
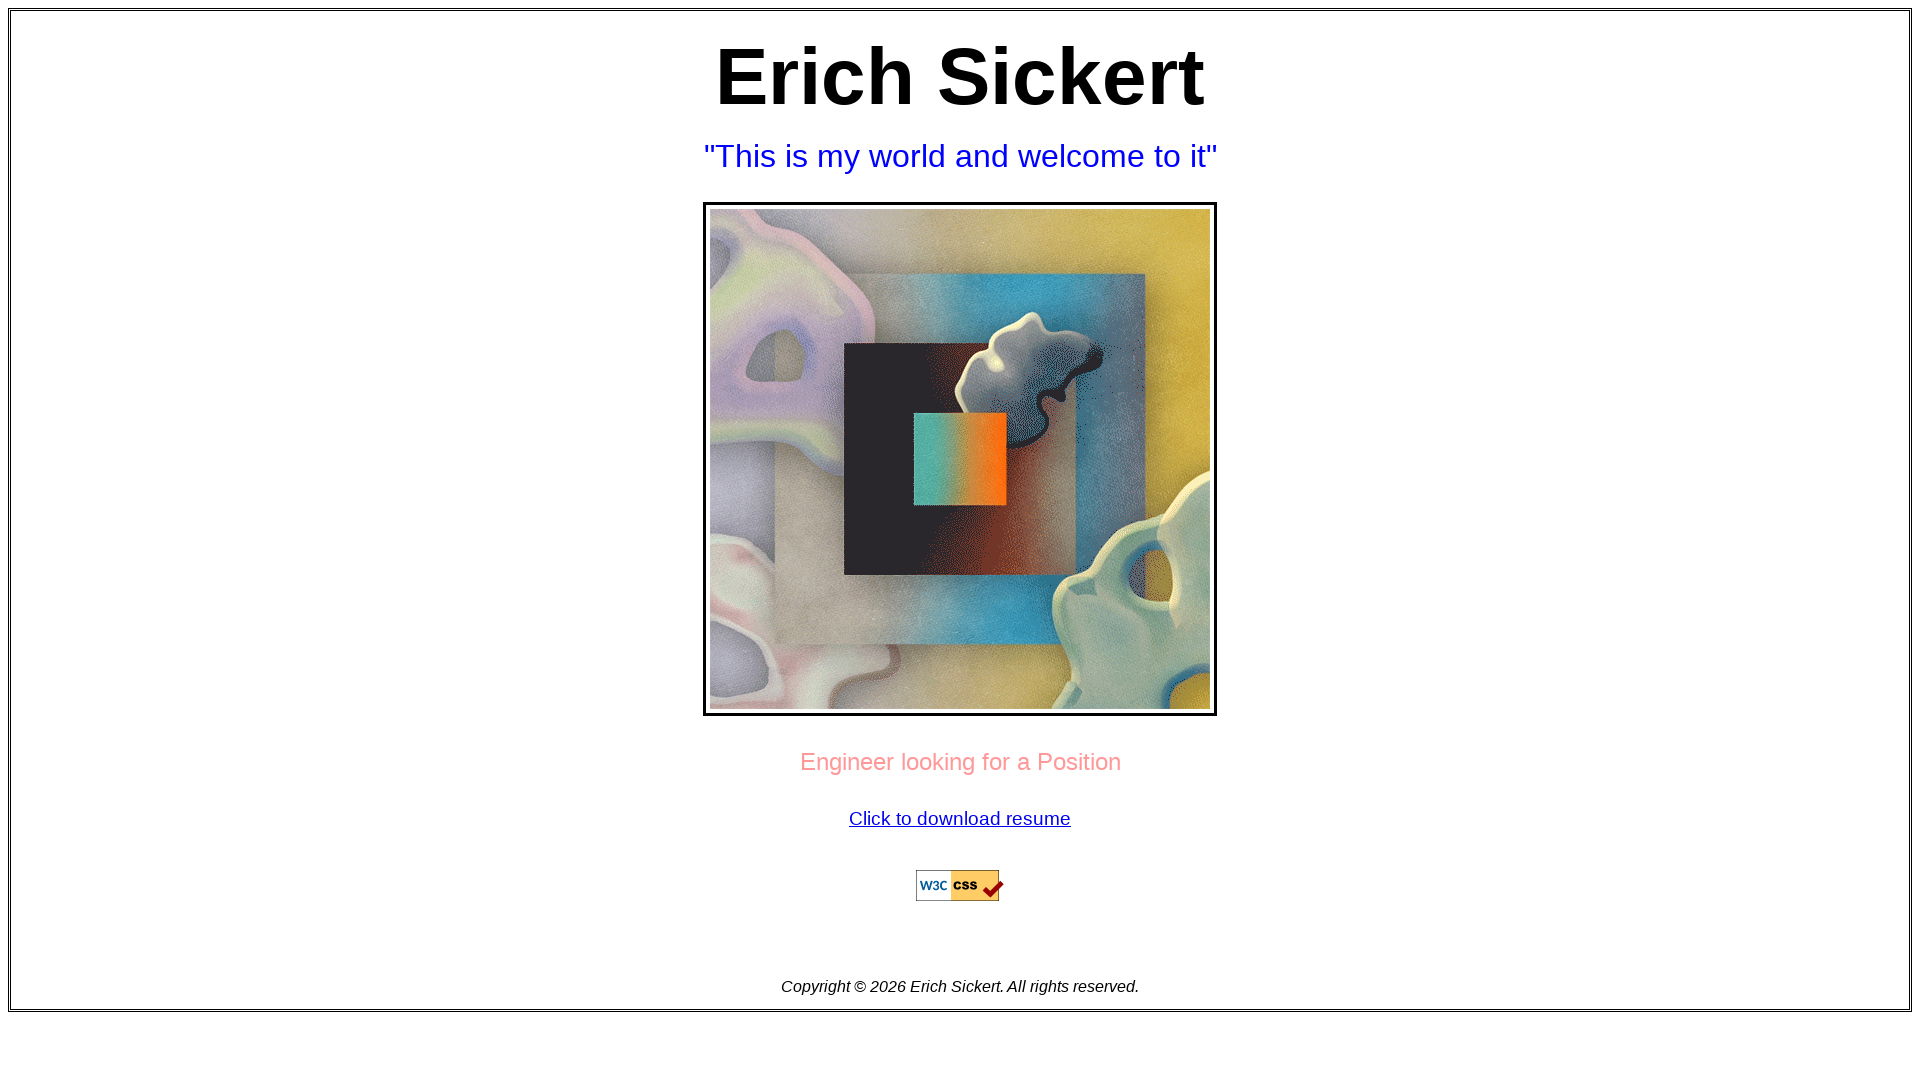

Located element with class 'silly'
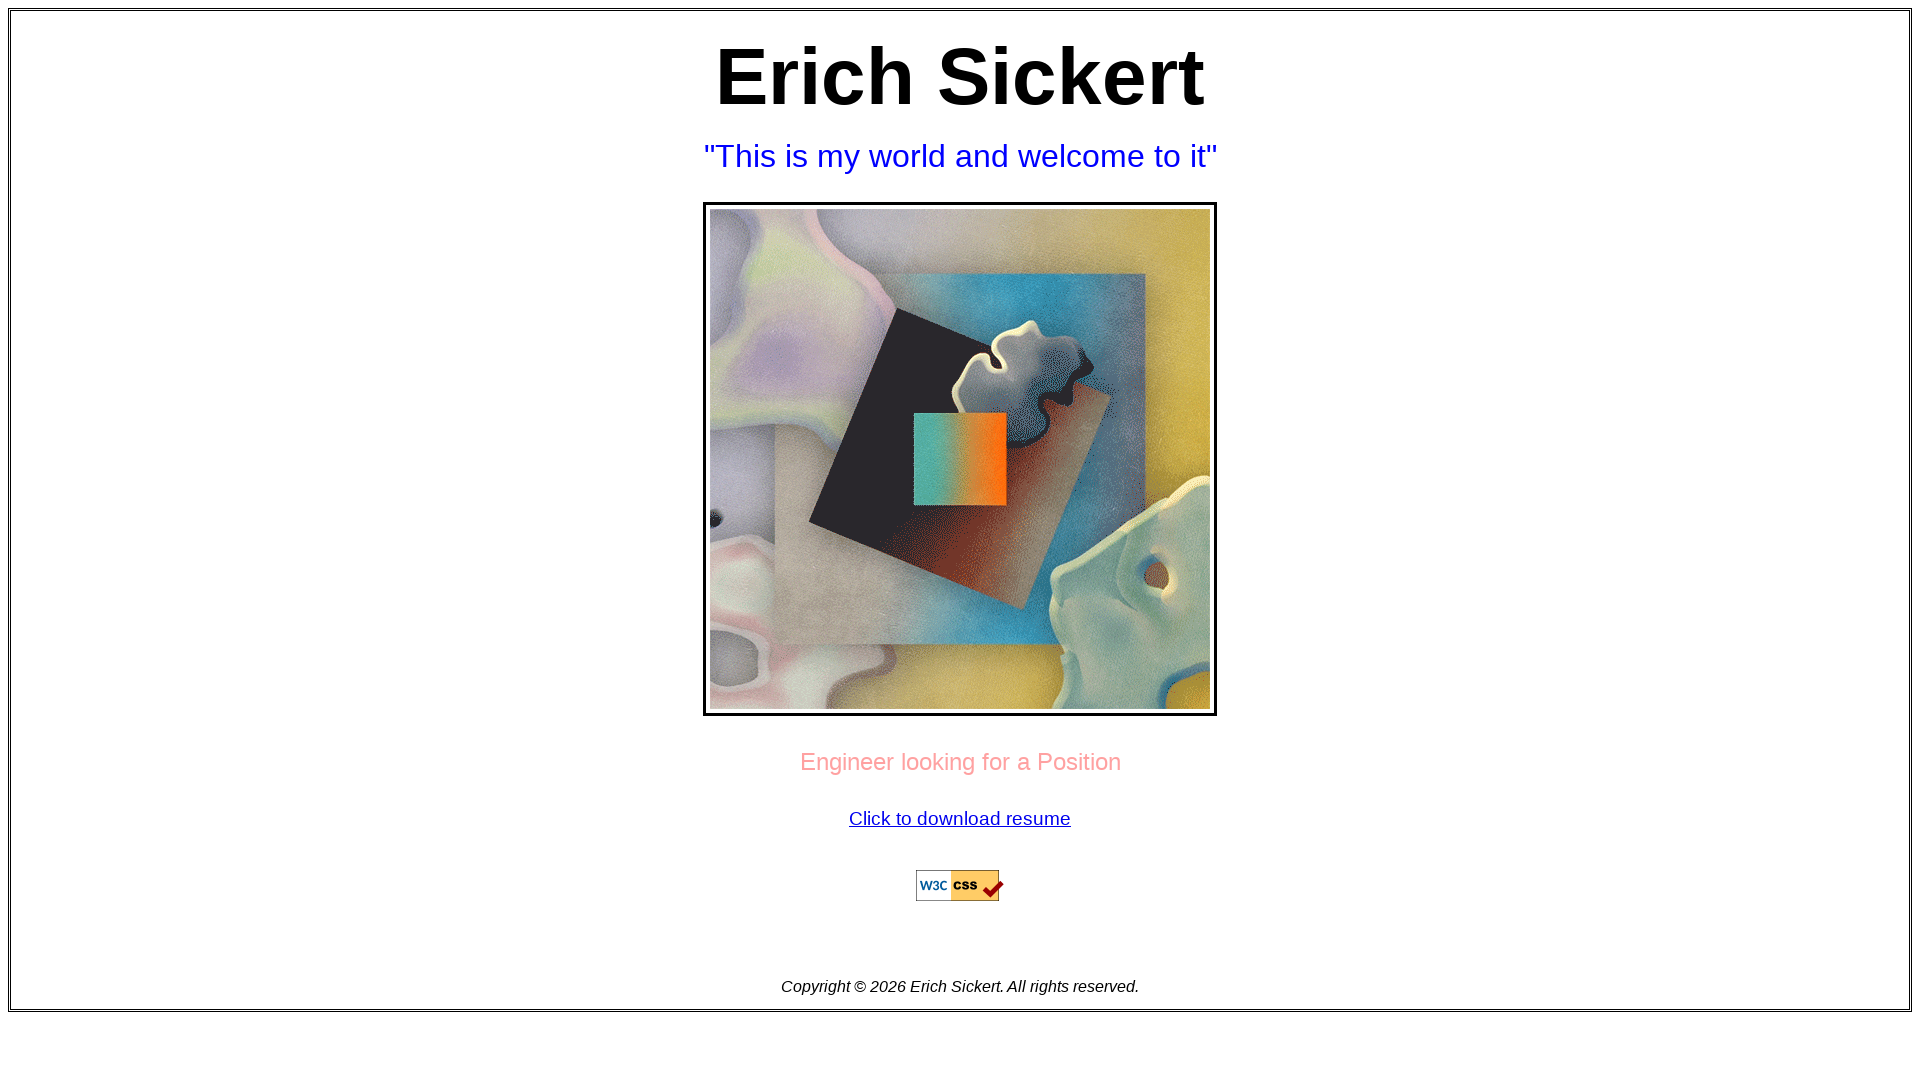

Read text content from 'silly' element: 'Erich Sickert'
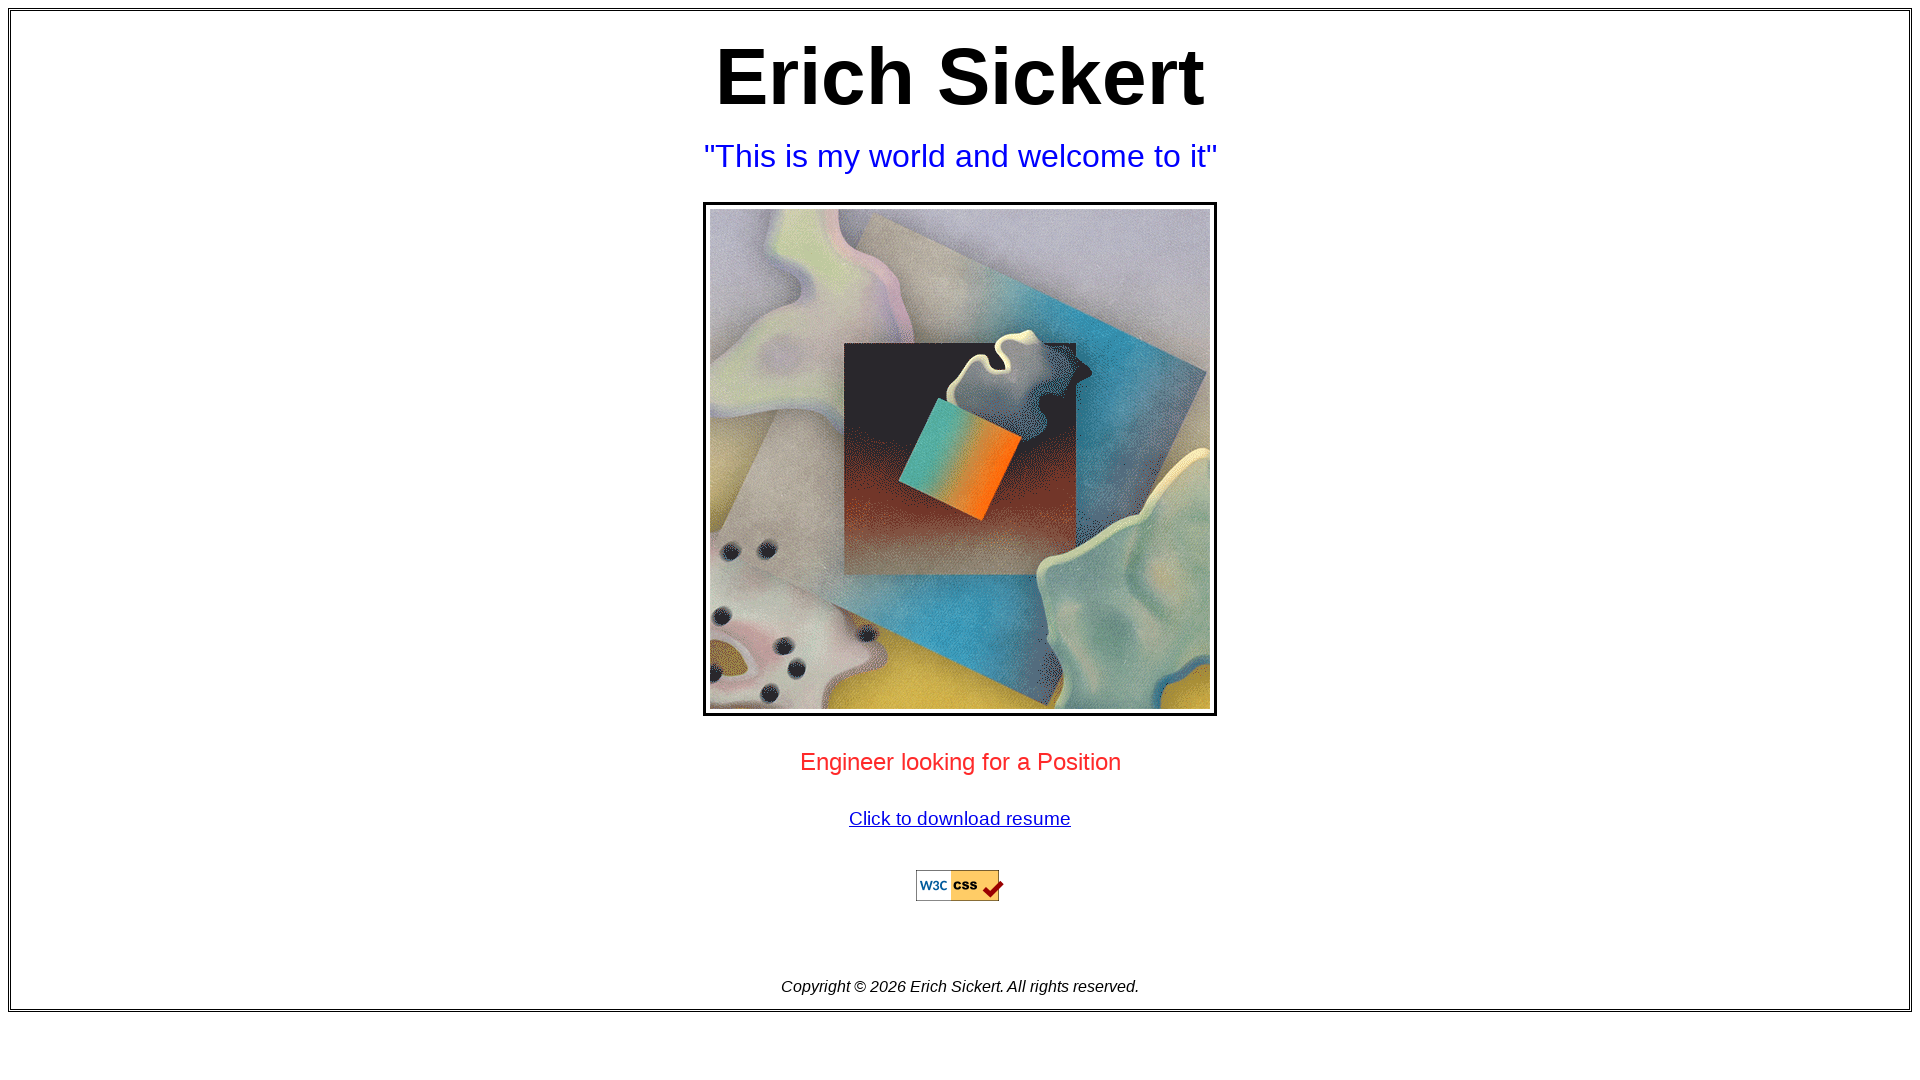

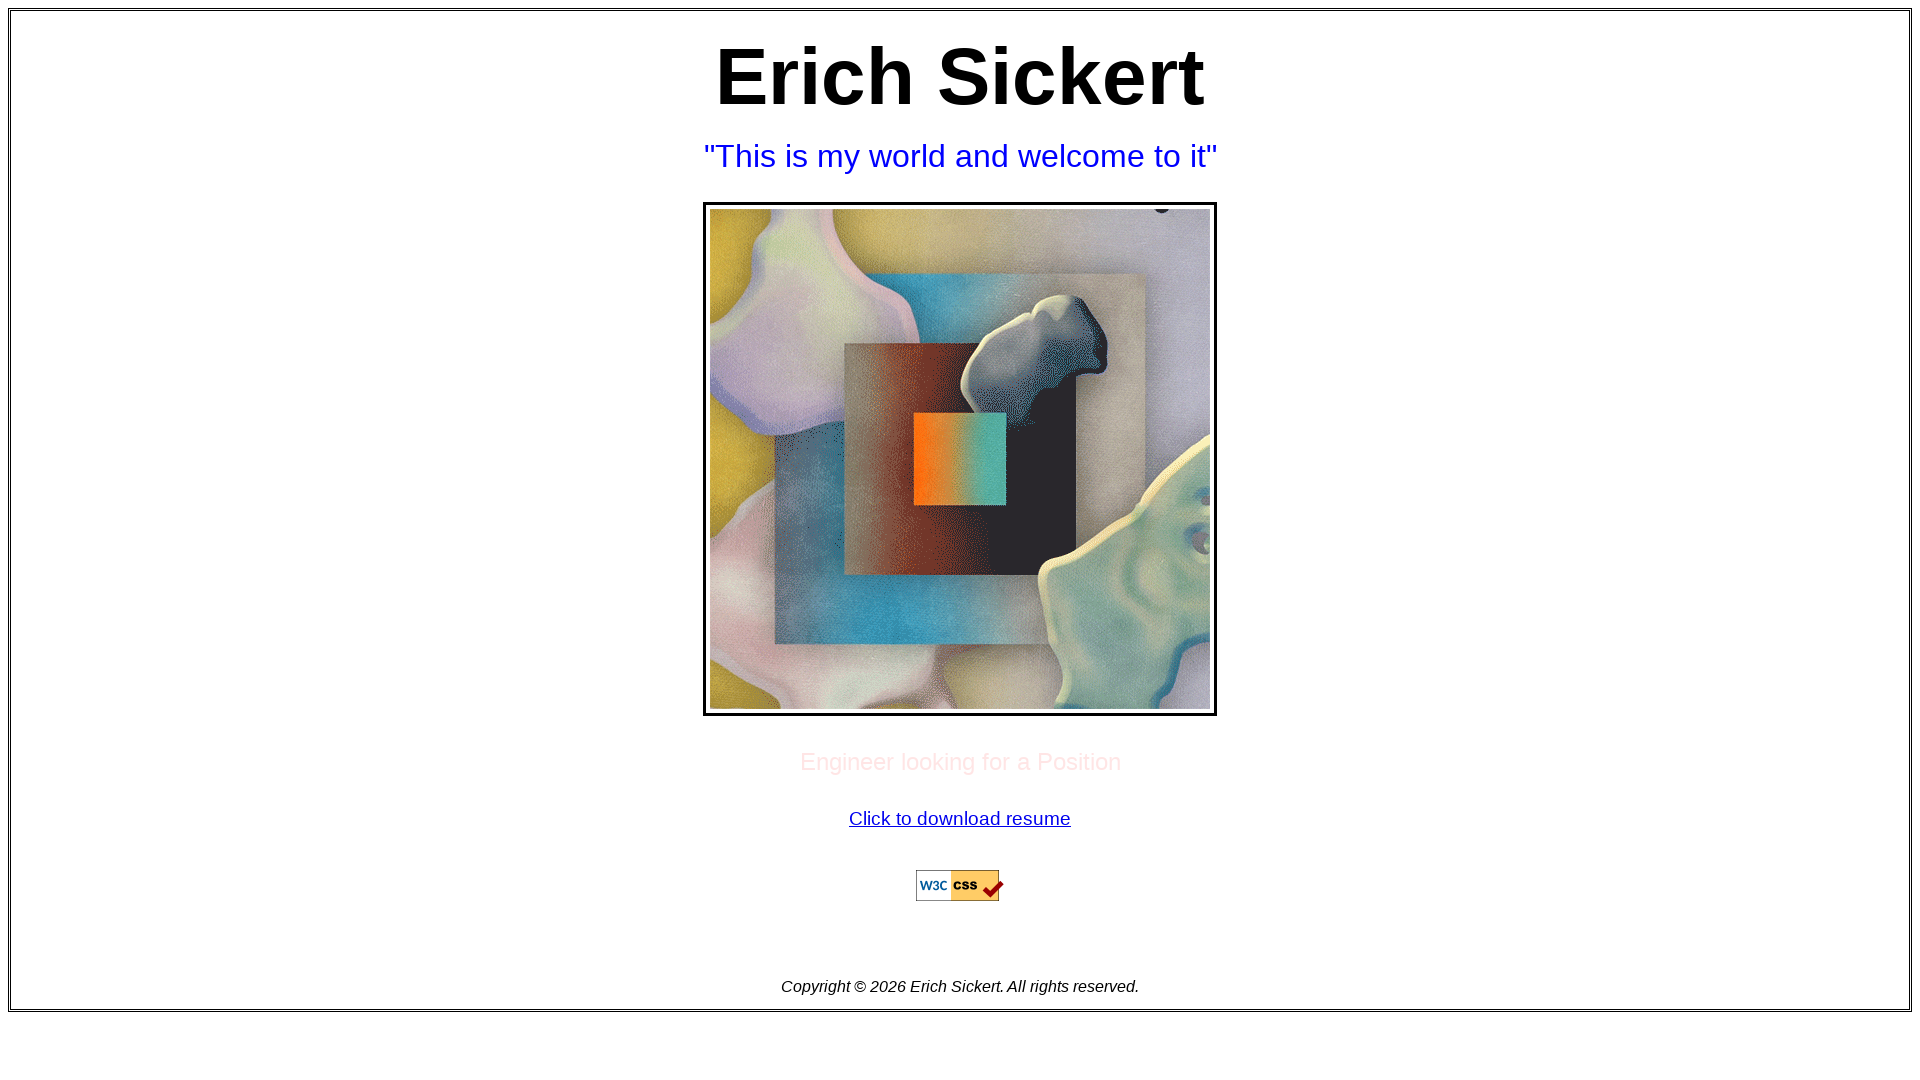